Navigates to Flipkart homepage and retrieves the page title to verify the page loaded correctly

Starting URL: https://www.flipkart.com/

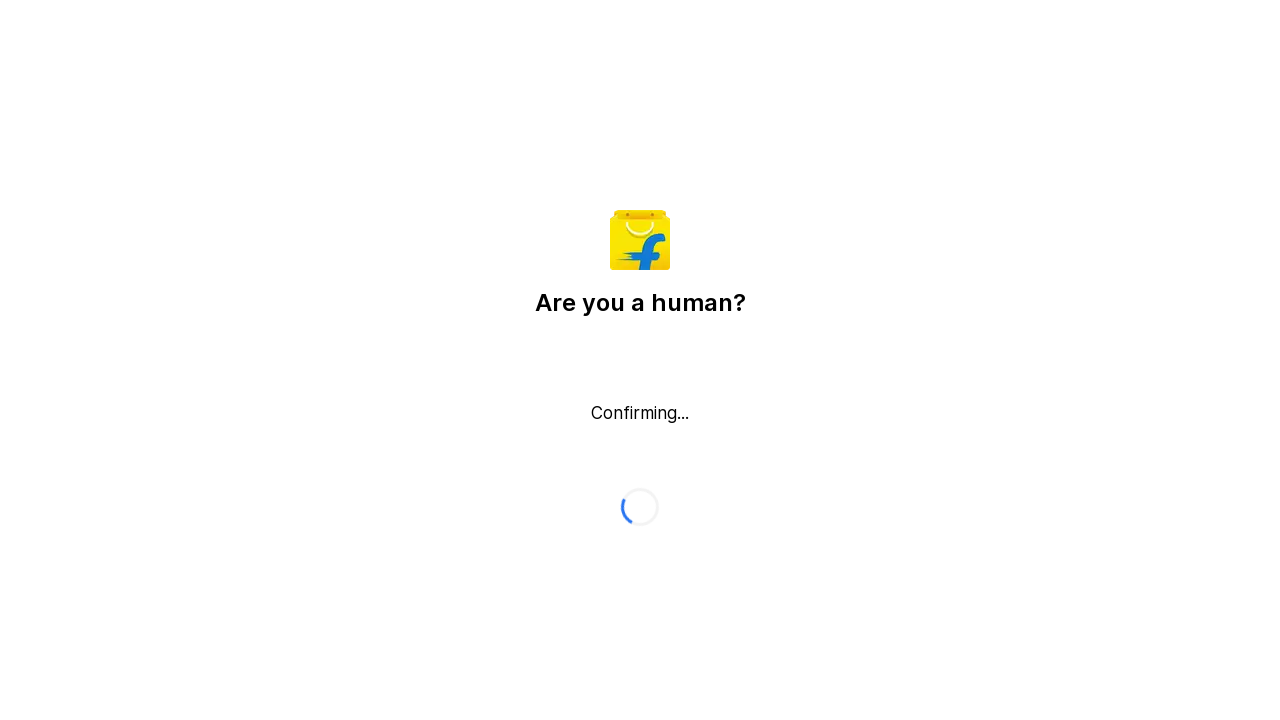

Waited for page DOM to fully load
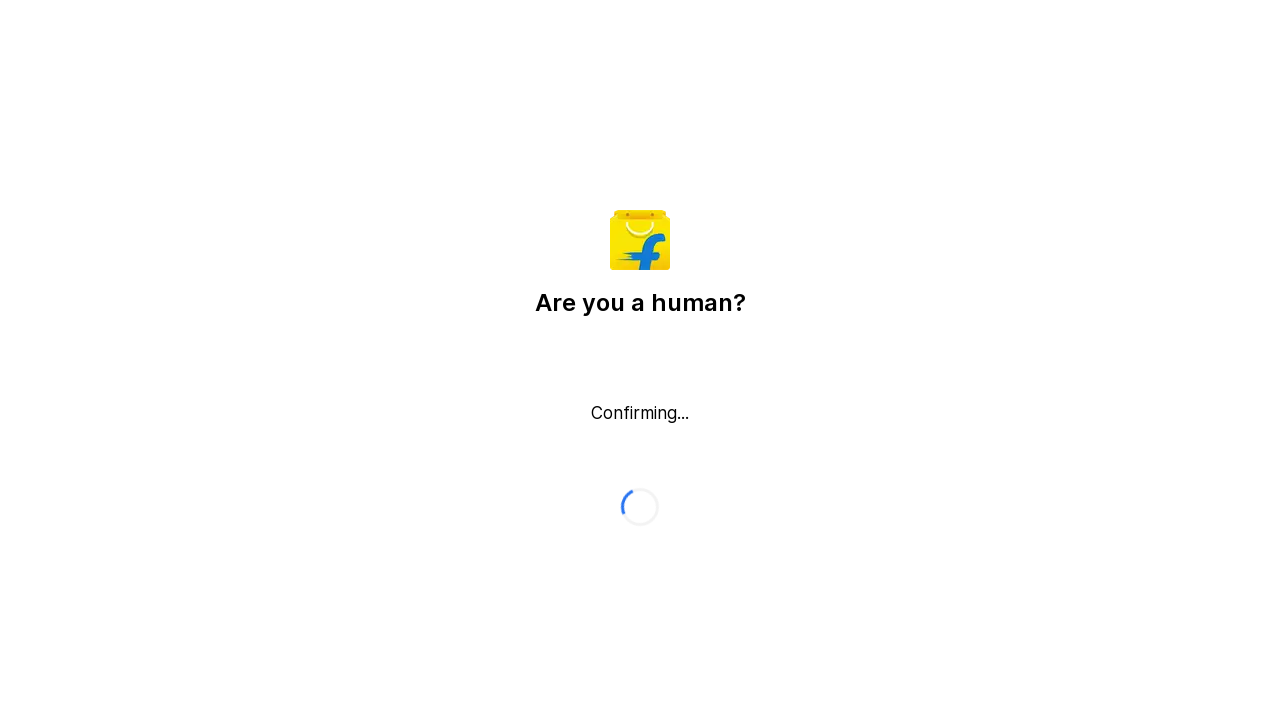

Retrieved page title: Flipkart reCAPTCHA
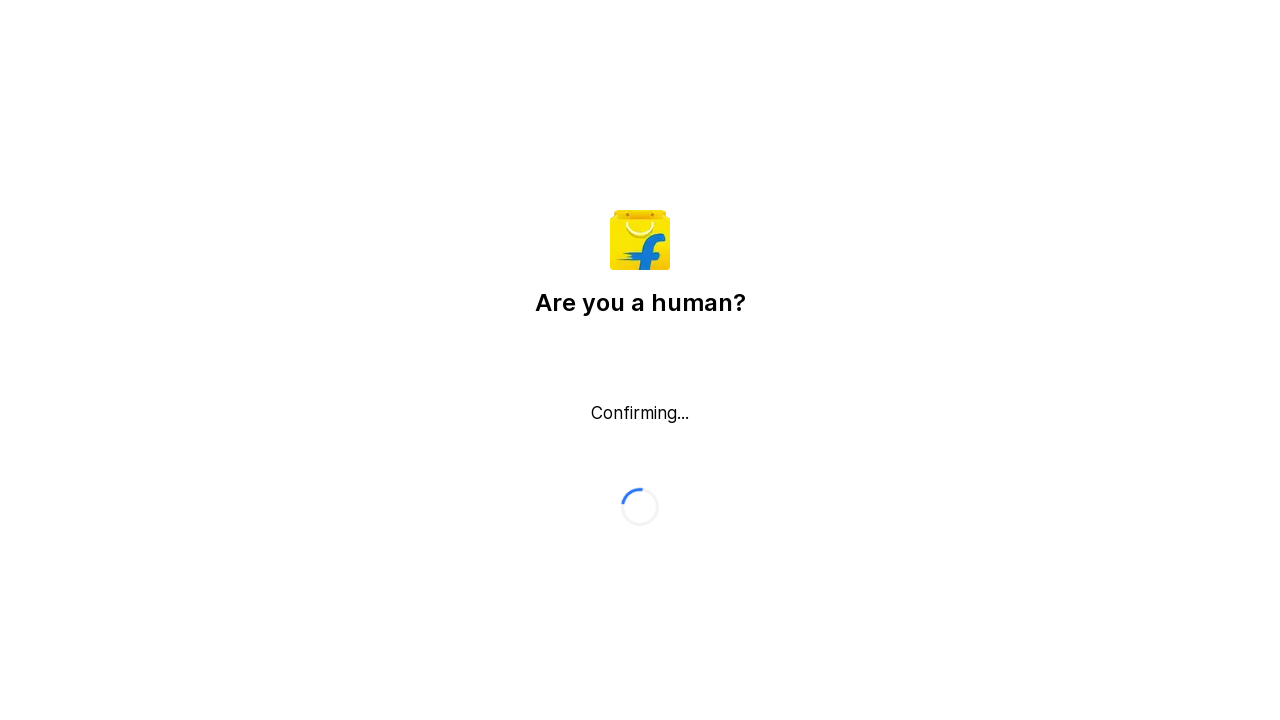

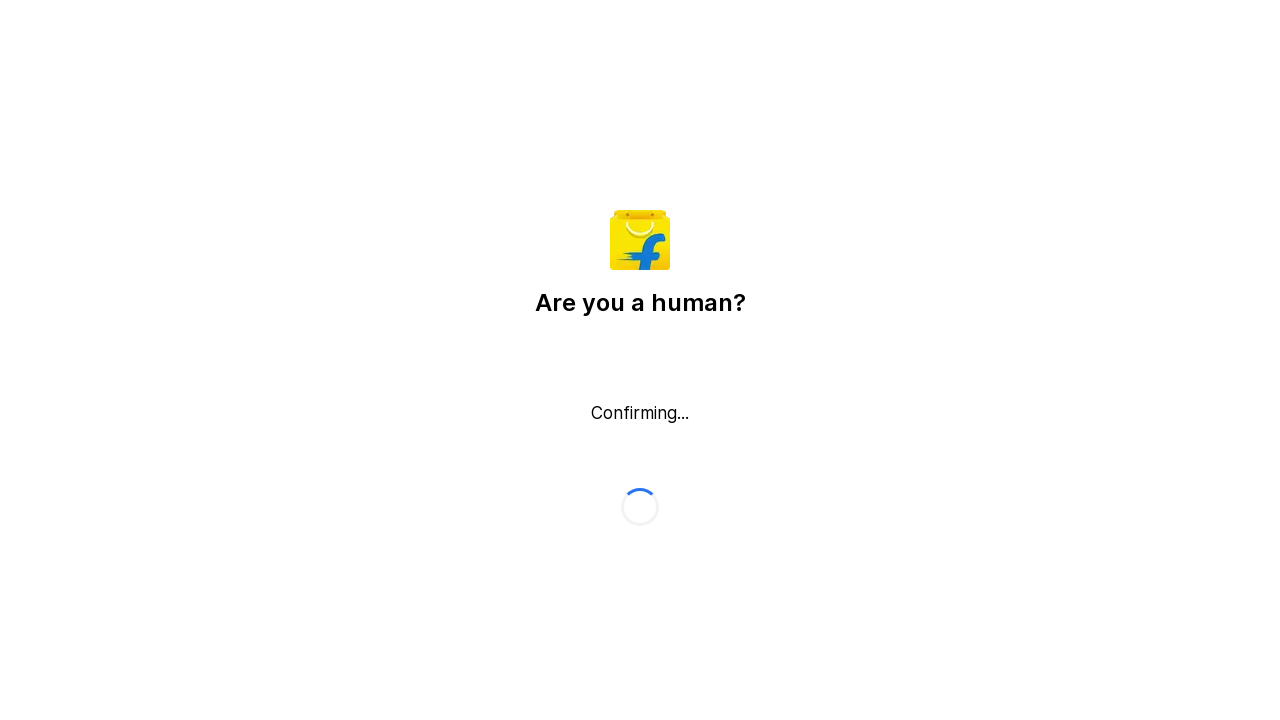